Tests clicking an alert button and accepting the alert dialog that appears

Starting URL: https://demoqa.com/alerts

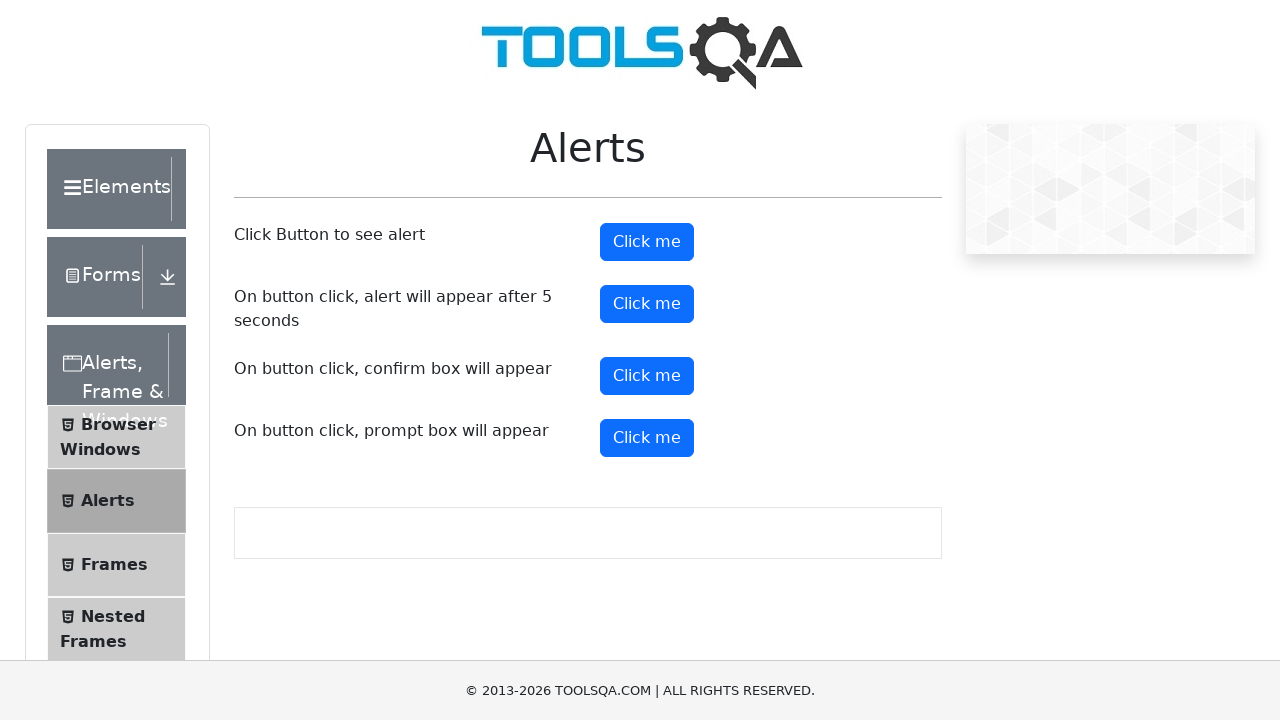

Navigated to alerts demo page
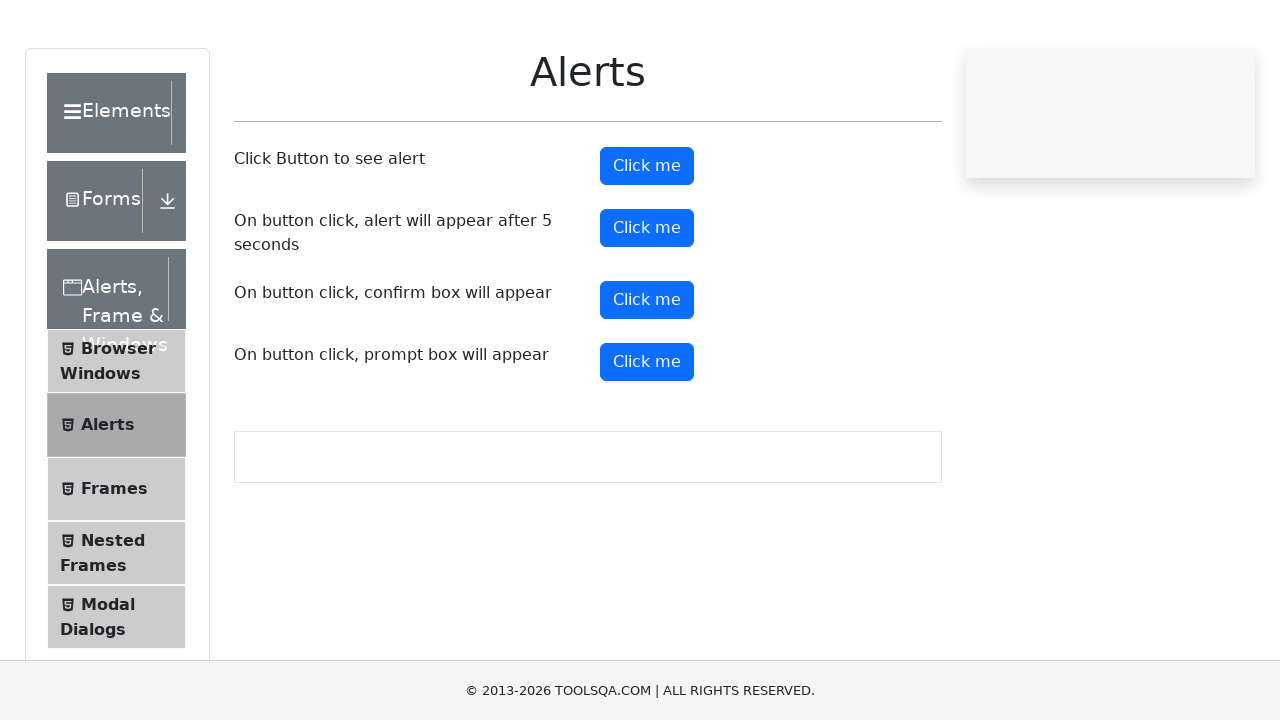

Clicked the alert button at (647, 242) on #alertButton
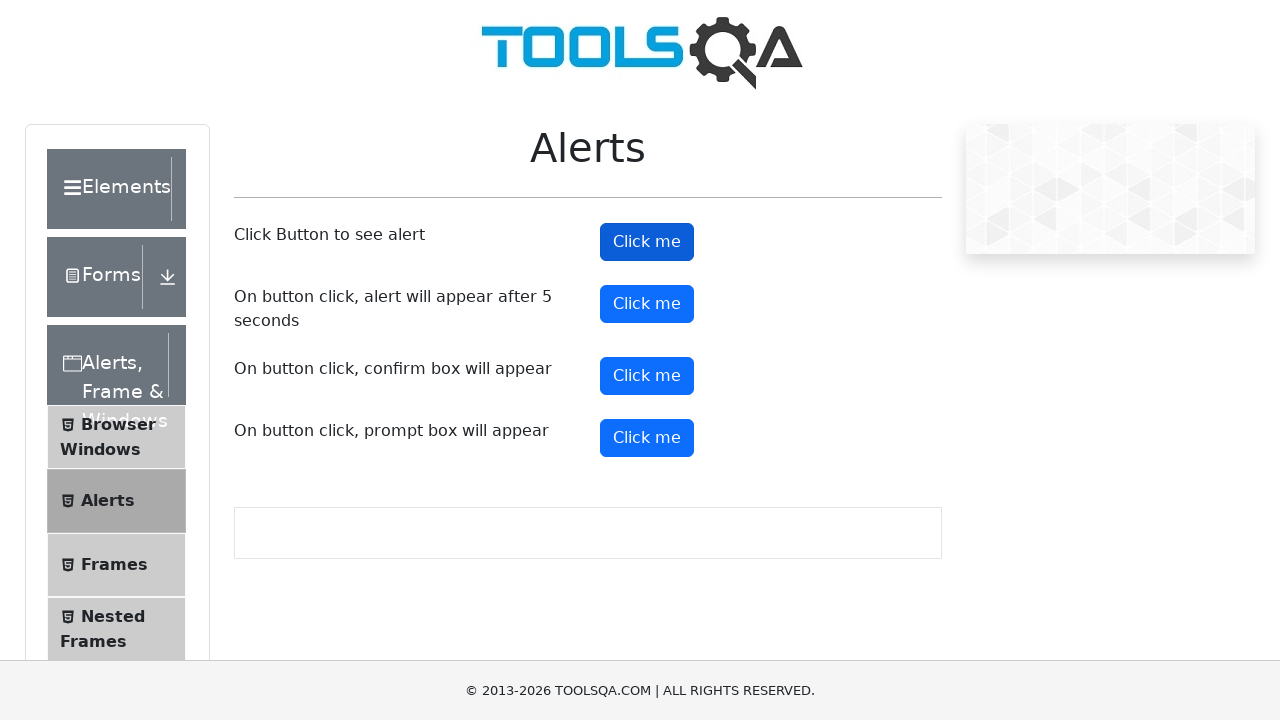

Set up dialog handler to accept alert
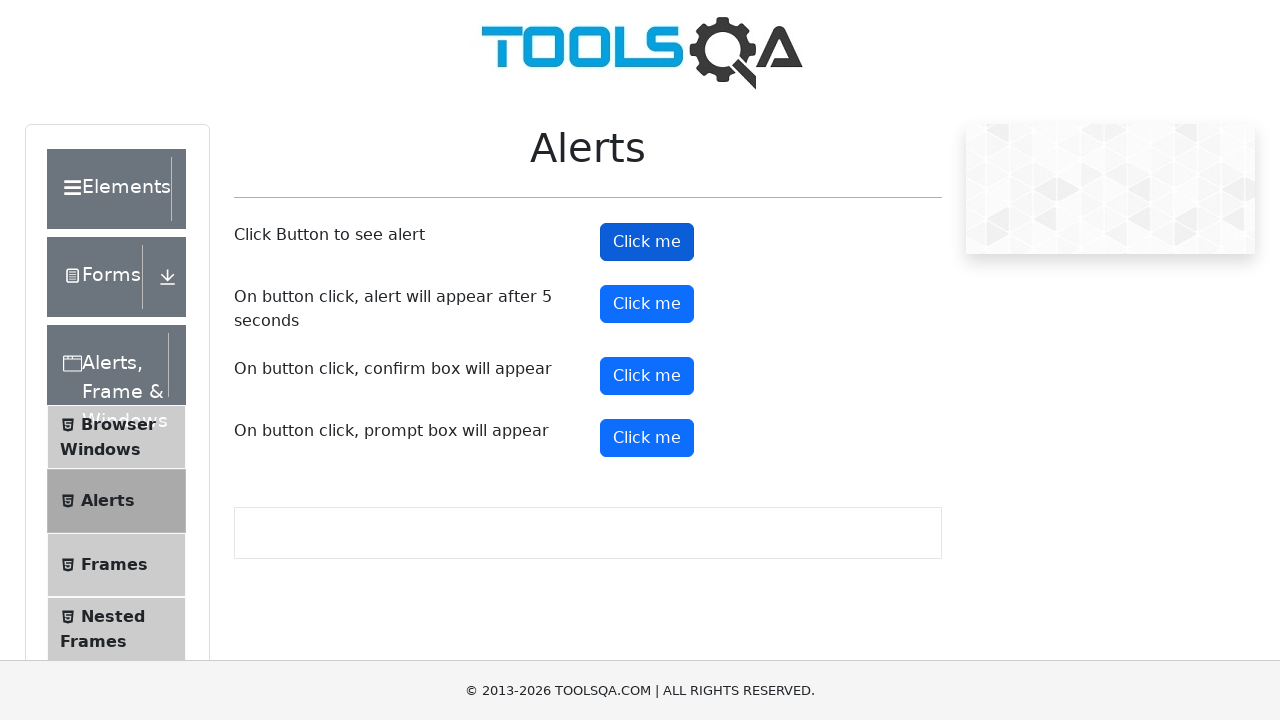

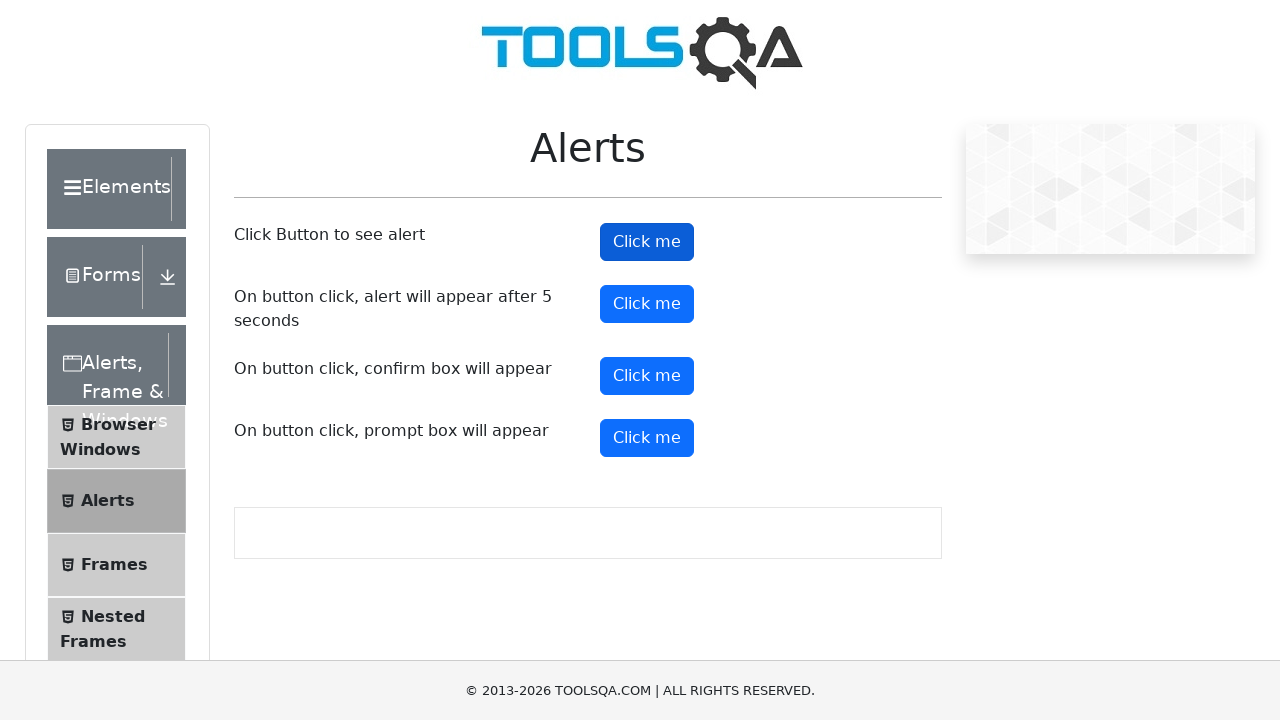